Tests the search functionality on the Python.org website by entering a search query "pycon" and submitting it, then verifying results are displayed.

Starting URL: http://www.python.org

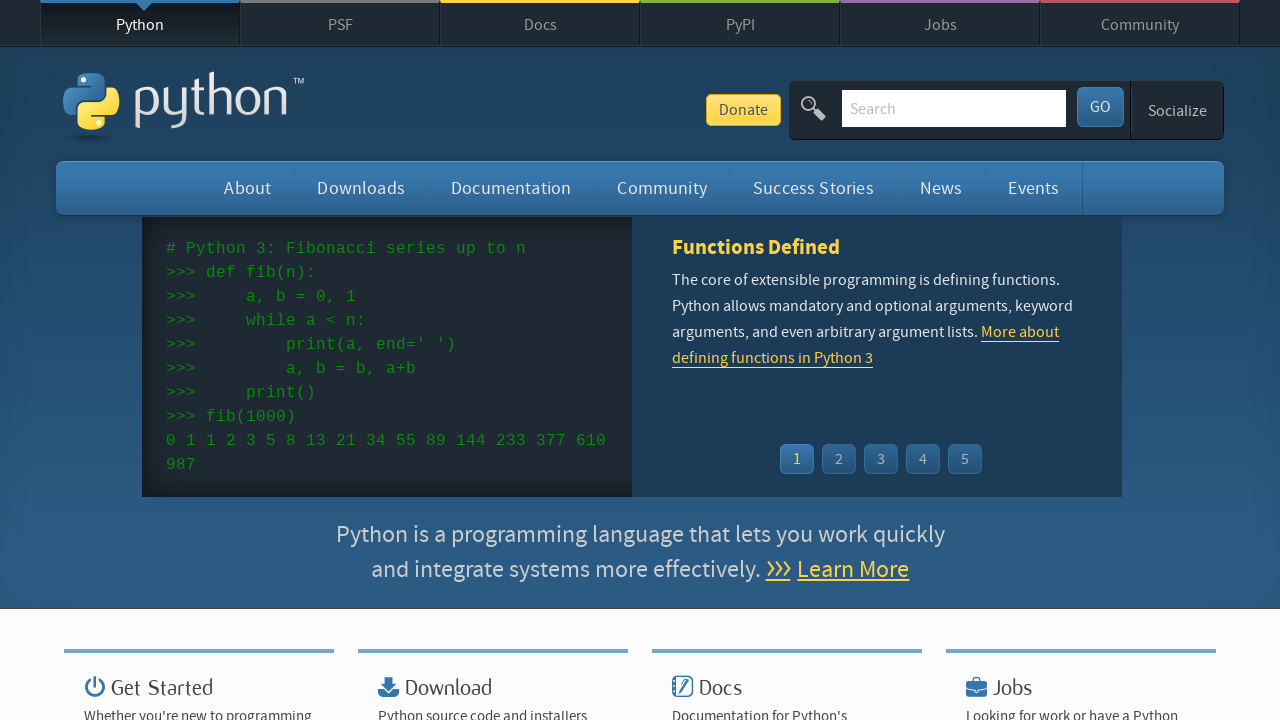

Cleared the search input field on input[name='q']
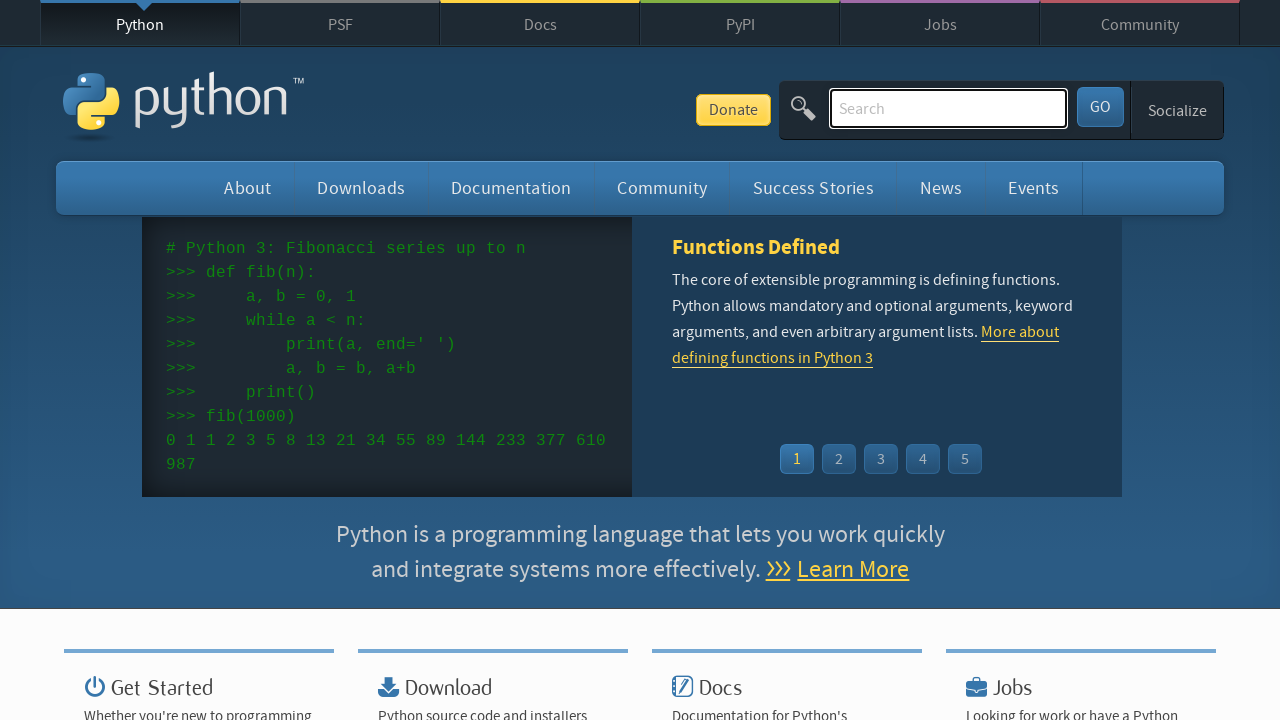

Entered search query 'pycon' in the search field on input[name='q']
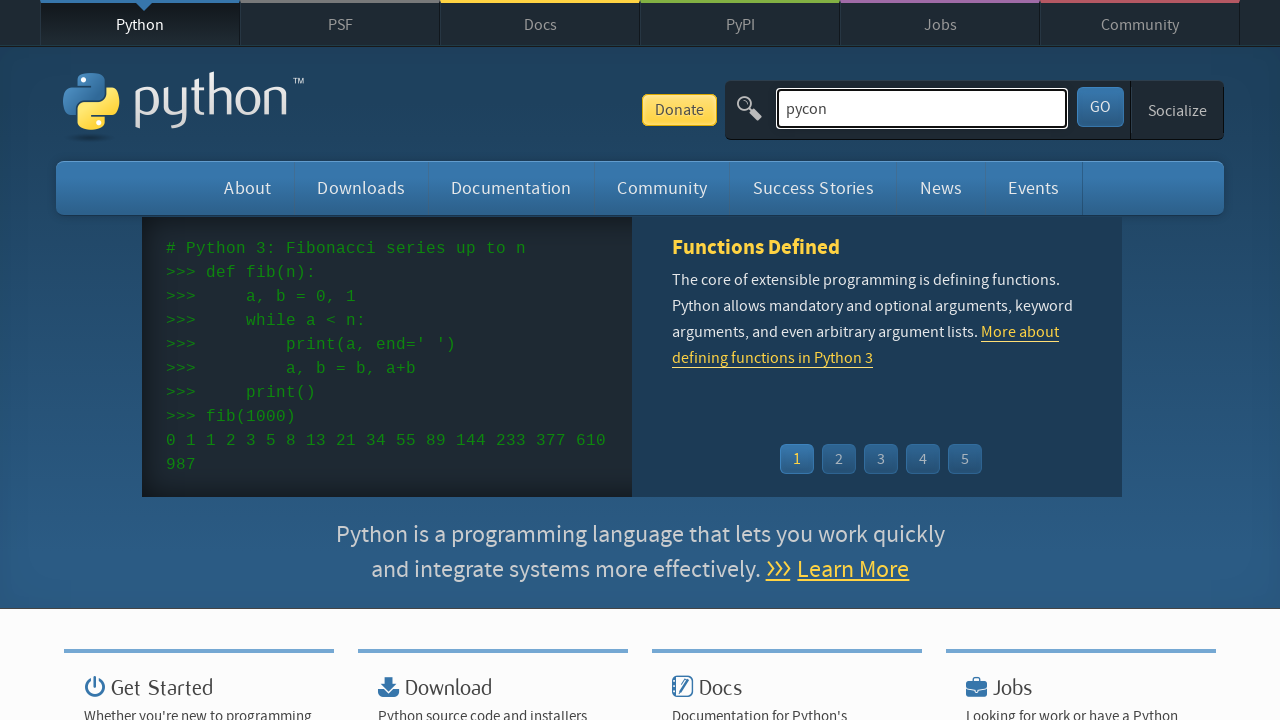

Submitted the search by pressing Enter on input[name='q']
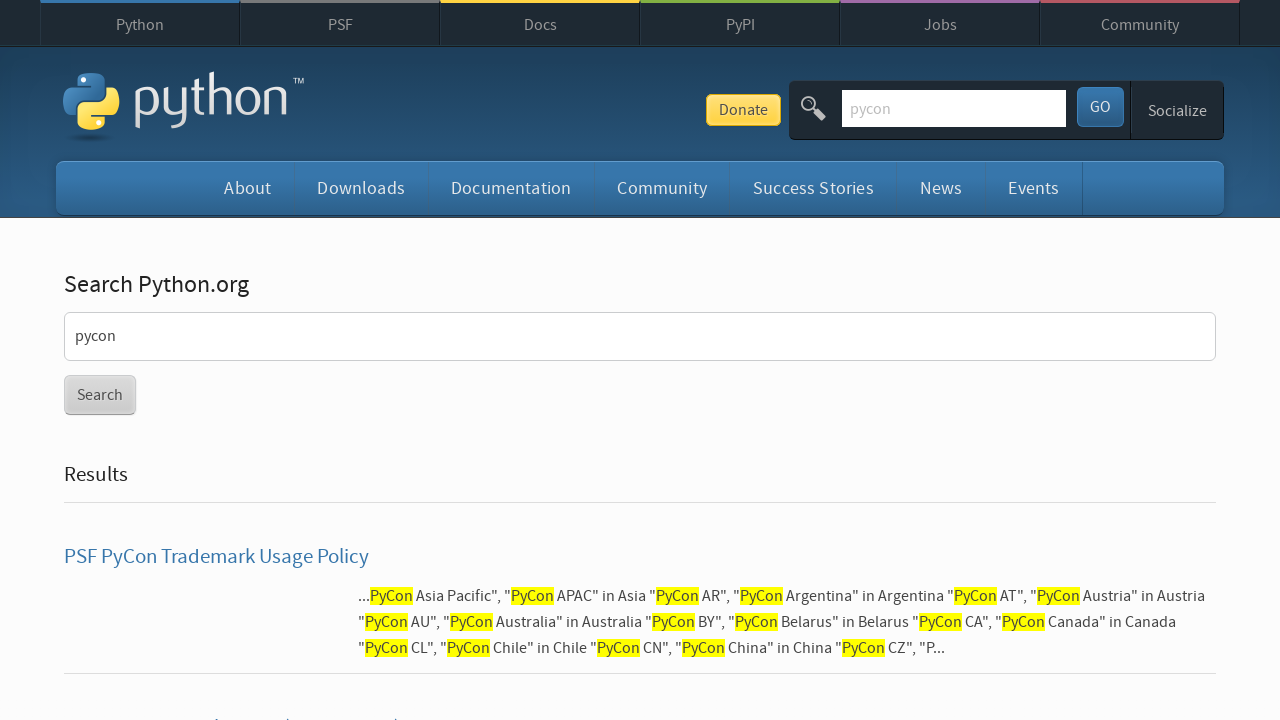

Search results page loaded successfully
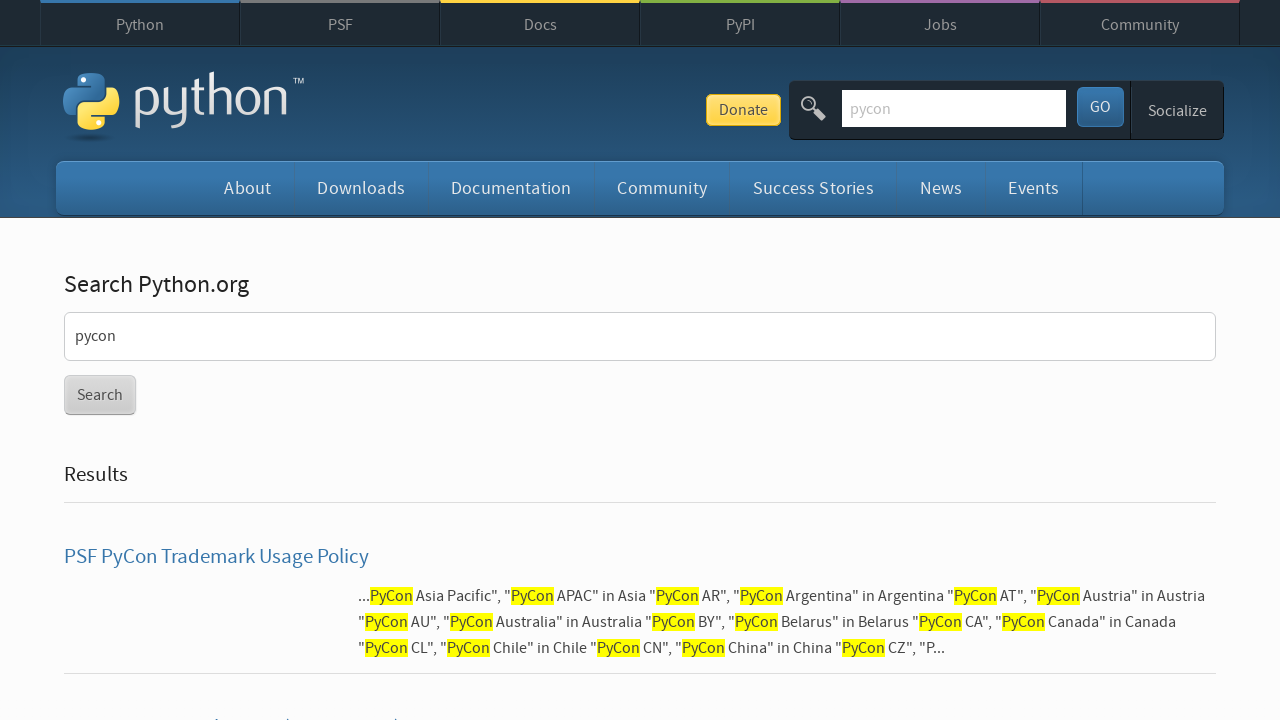

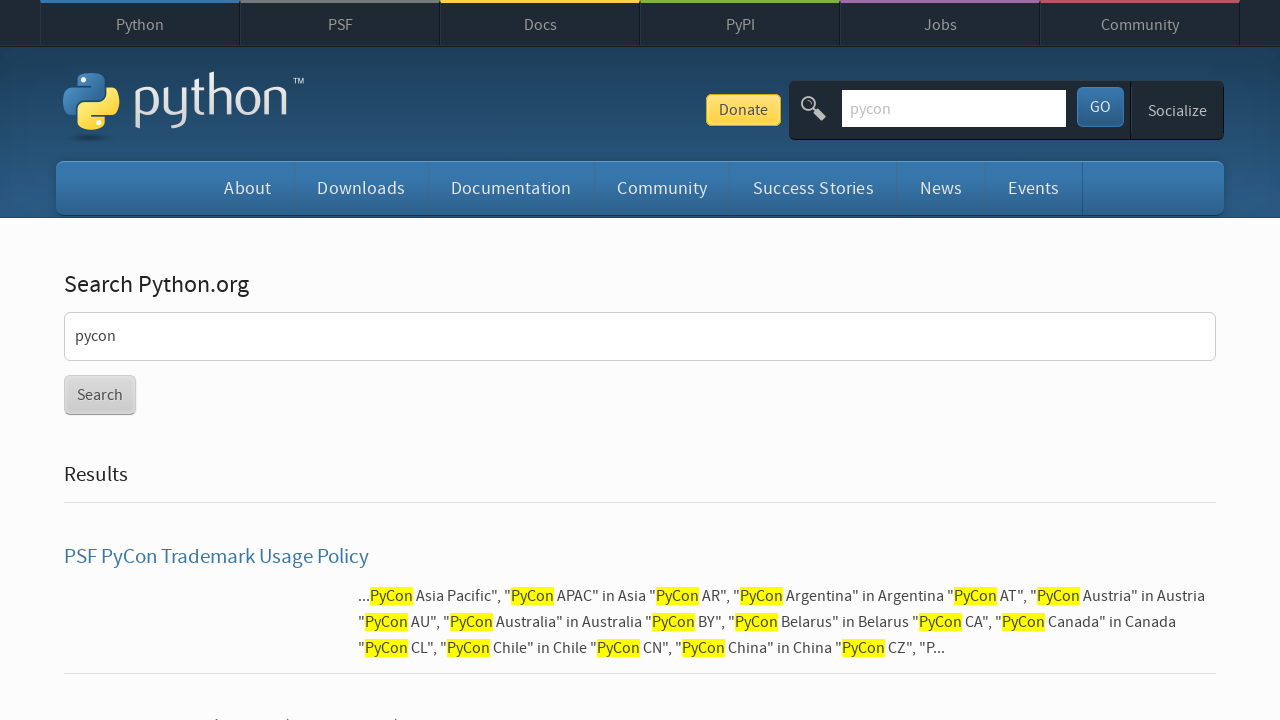